Tests function key presses (F1-F12) and verifies each is properly detected

Starting URL: https://the-internet.herokuapp.com/key_presses

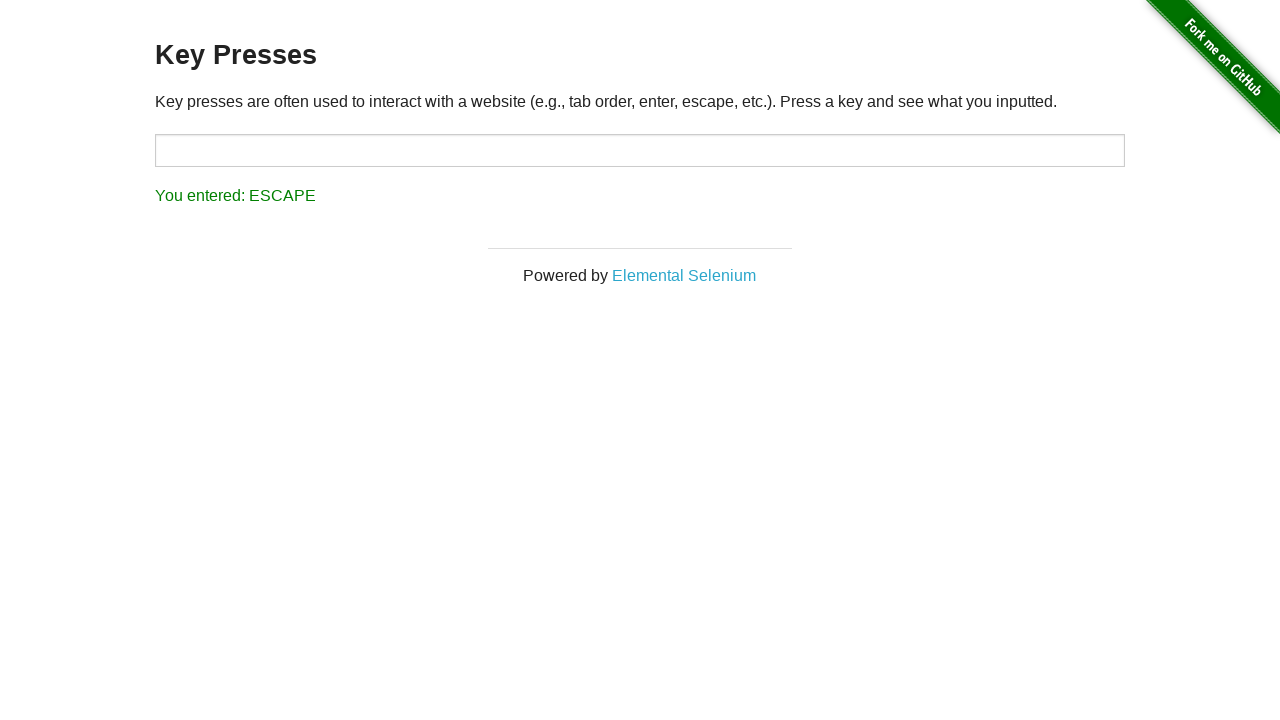

Located target input field
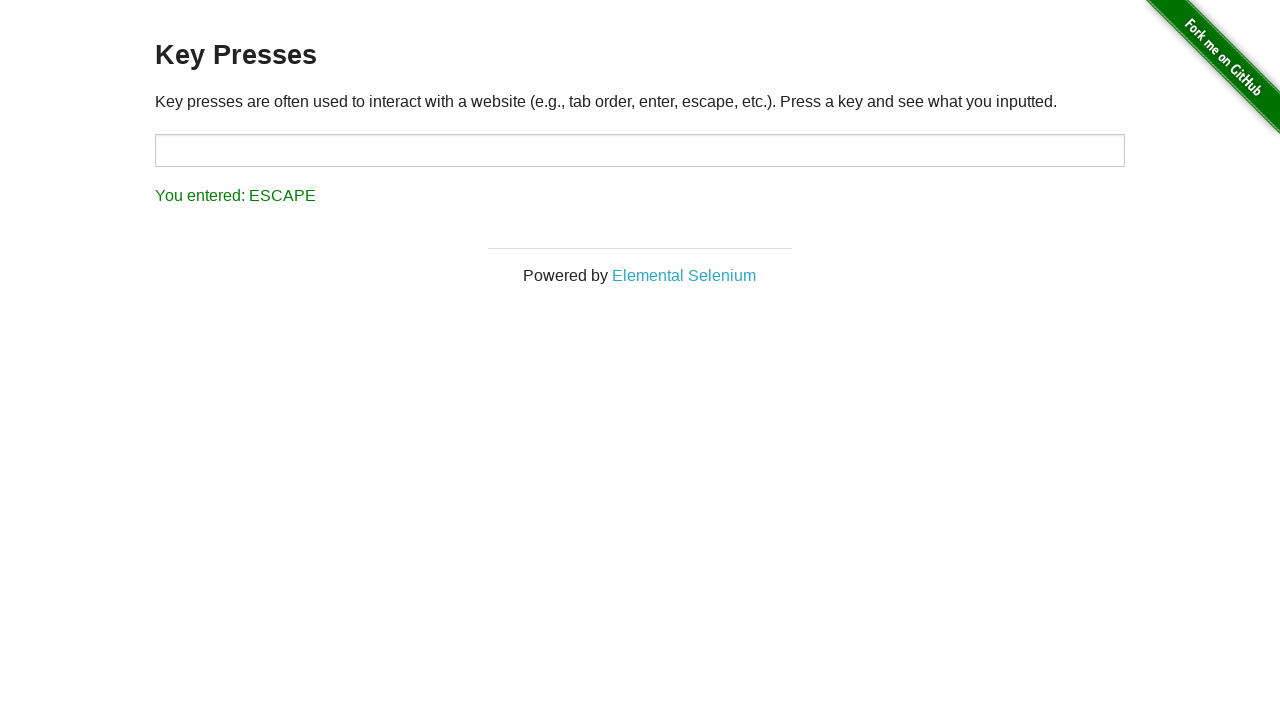

Pressed function key F1 on #target
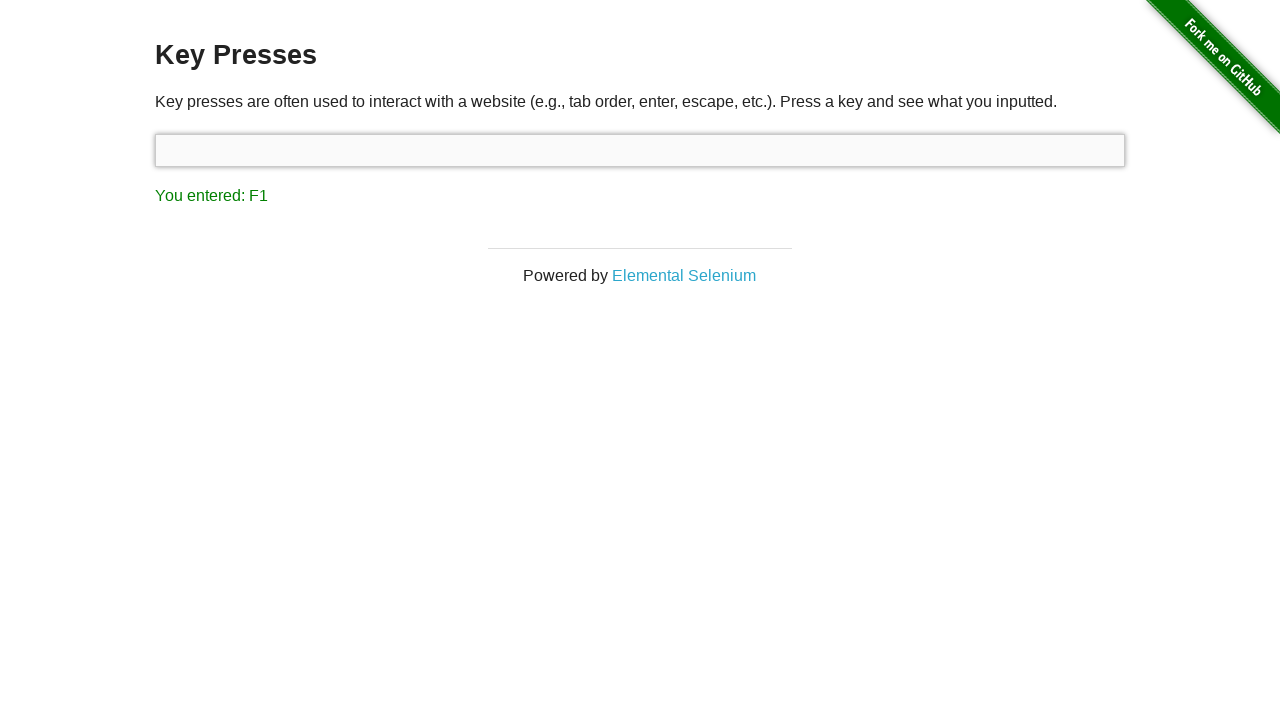

Verified F1 key press was detected in result display
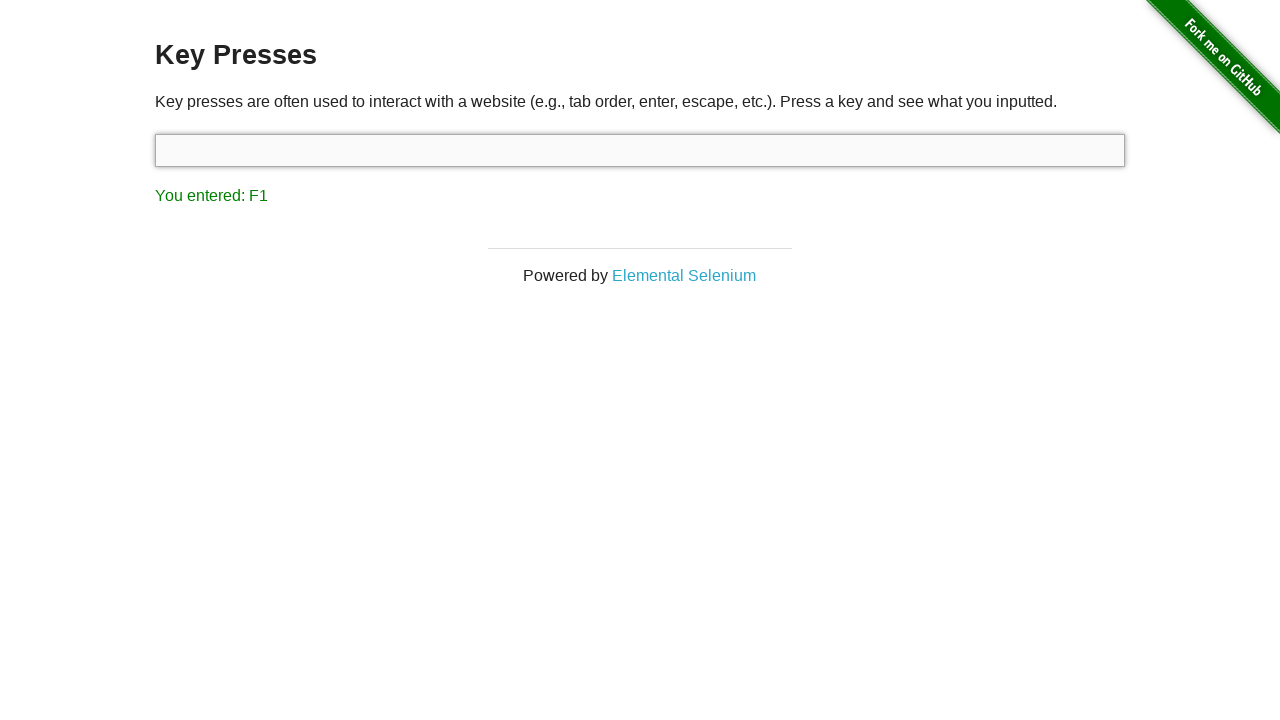

Pressed function key F2 on #target
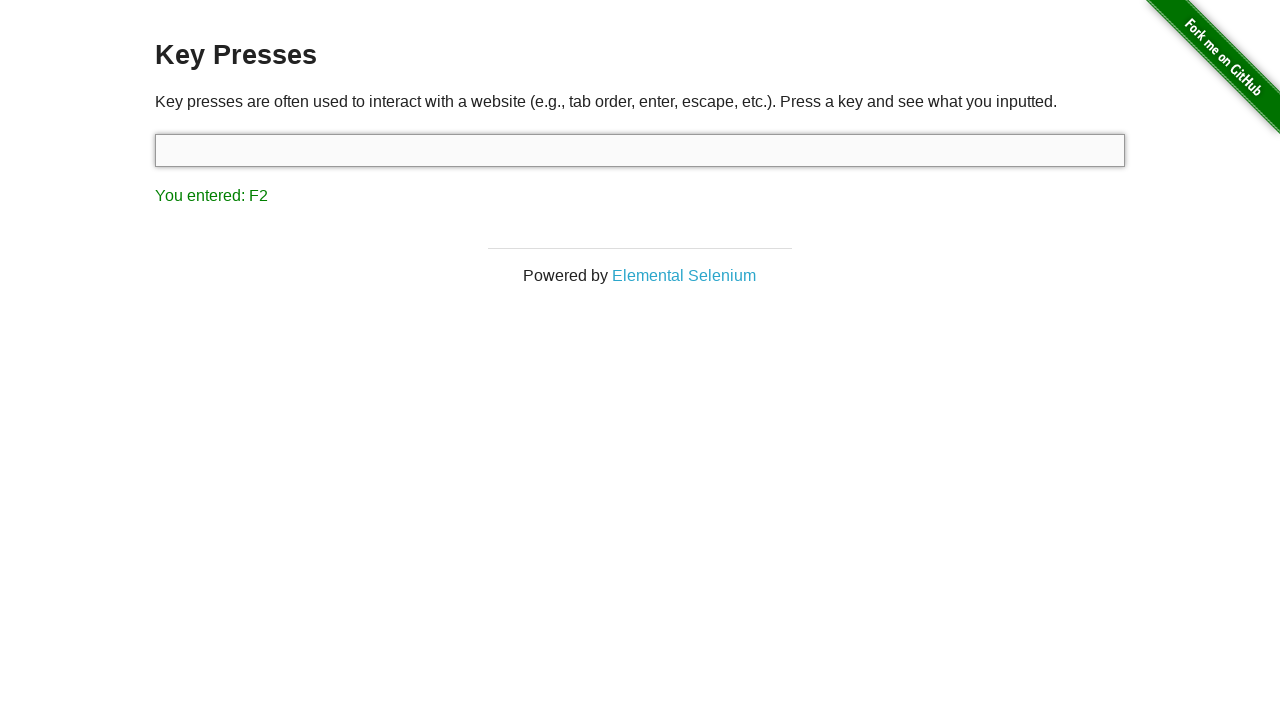

Verified F2 key press was detected in result display
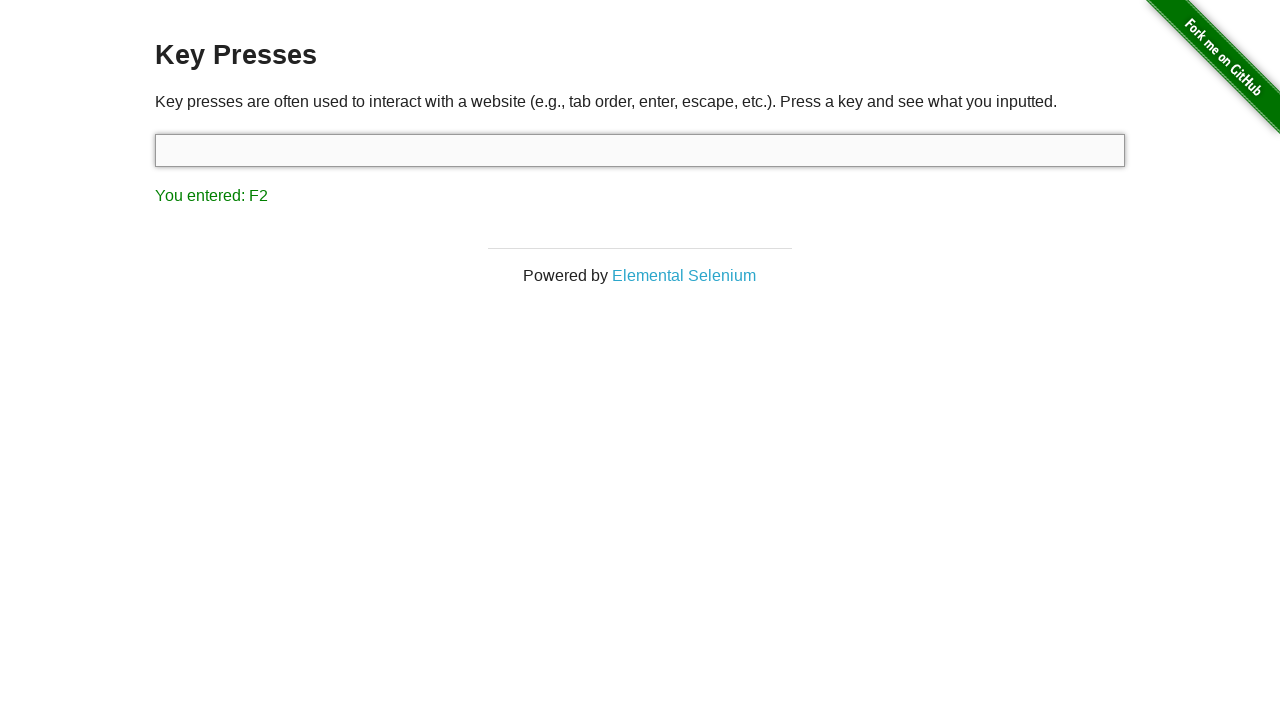

Pressed function key F3 on #target
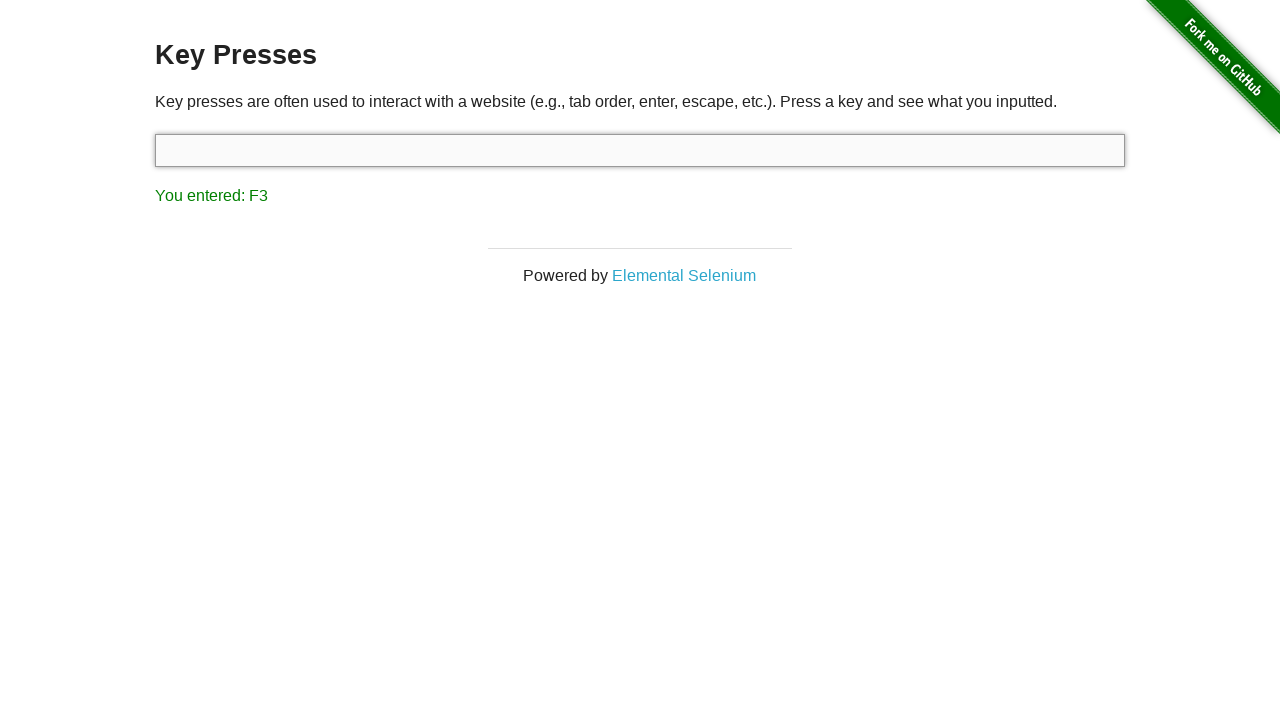

Verified F3 key press was detected in result display
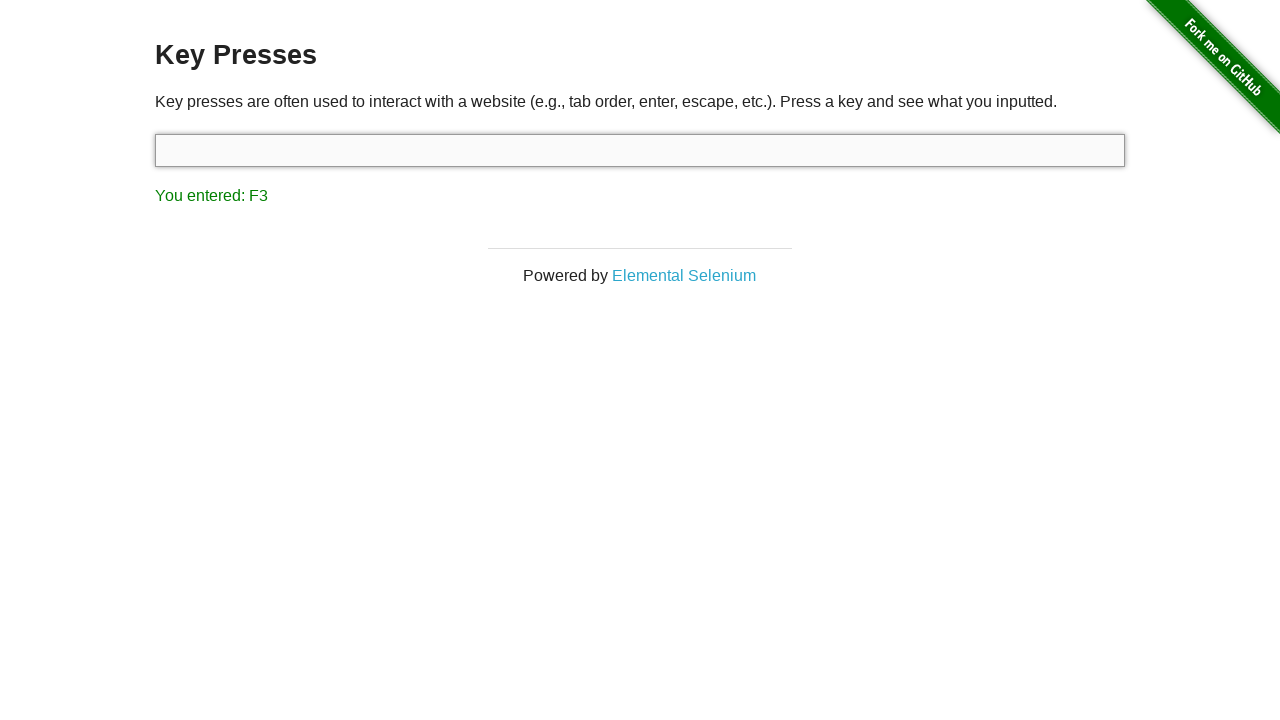

Pressed function key F4 on #target
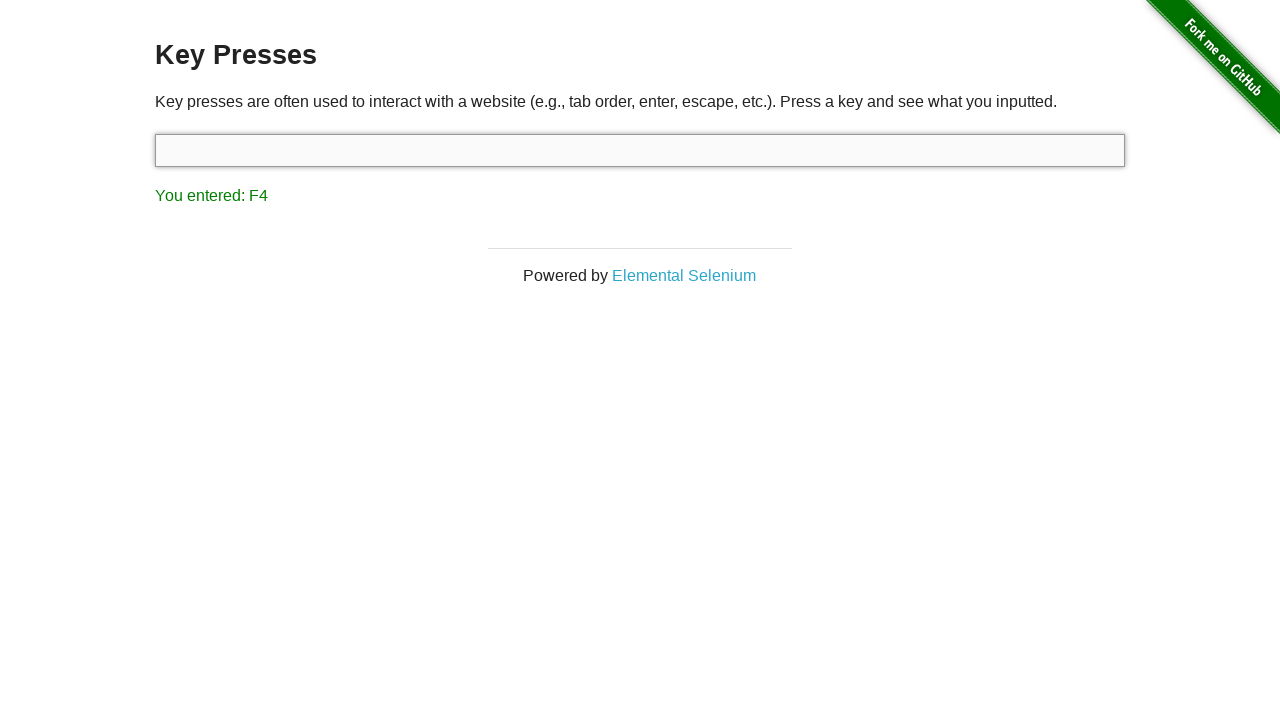

Verified F4 key press was detected in result display
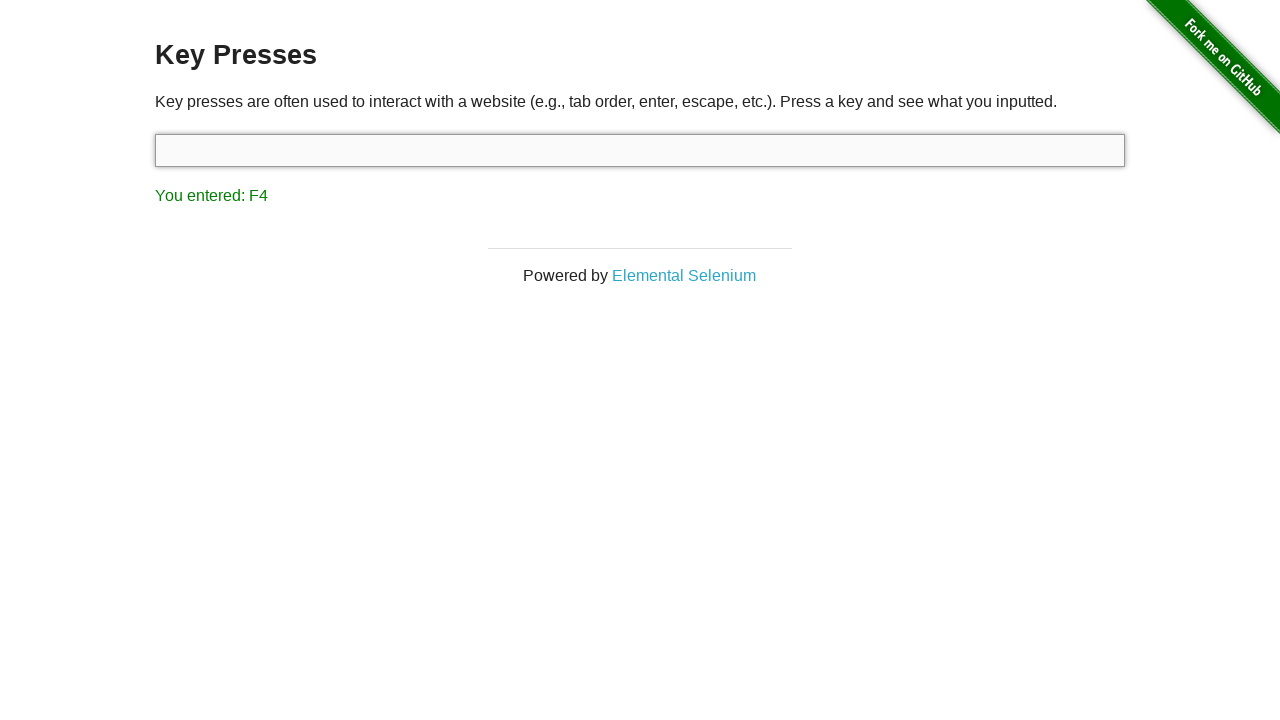

Pressed function key F5 on #target
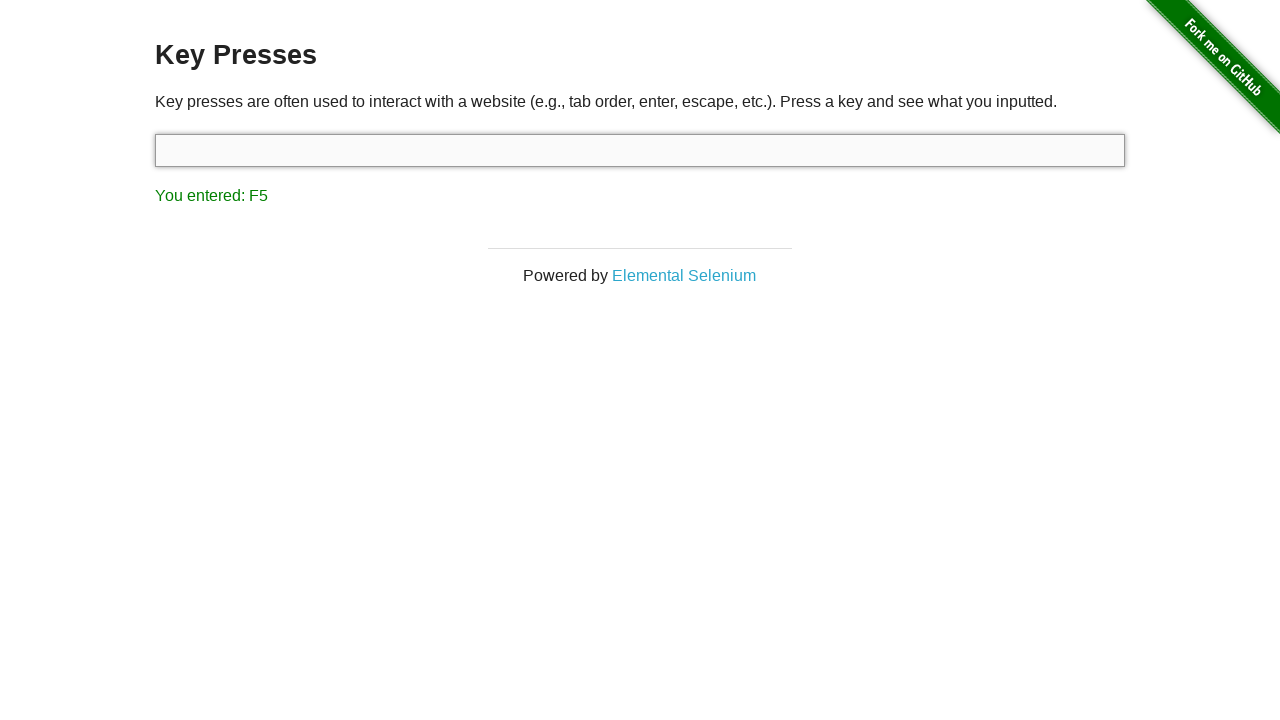

Verified F5 key press was detected in result display
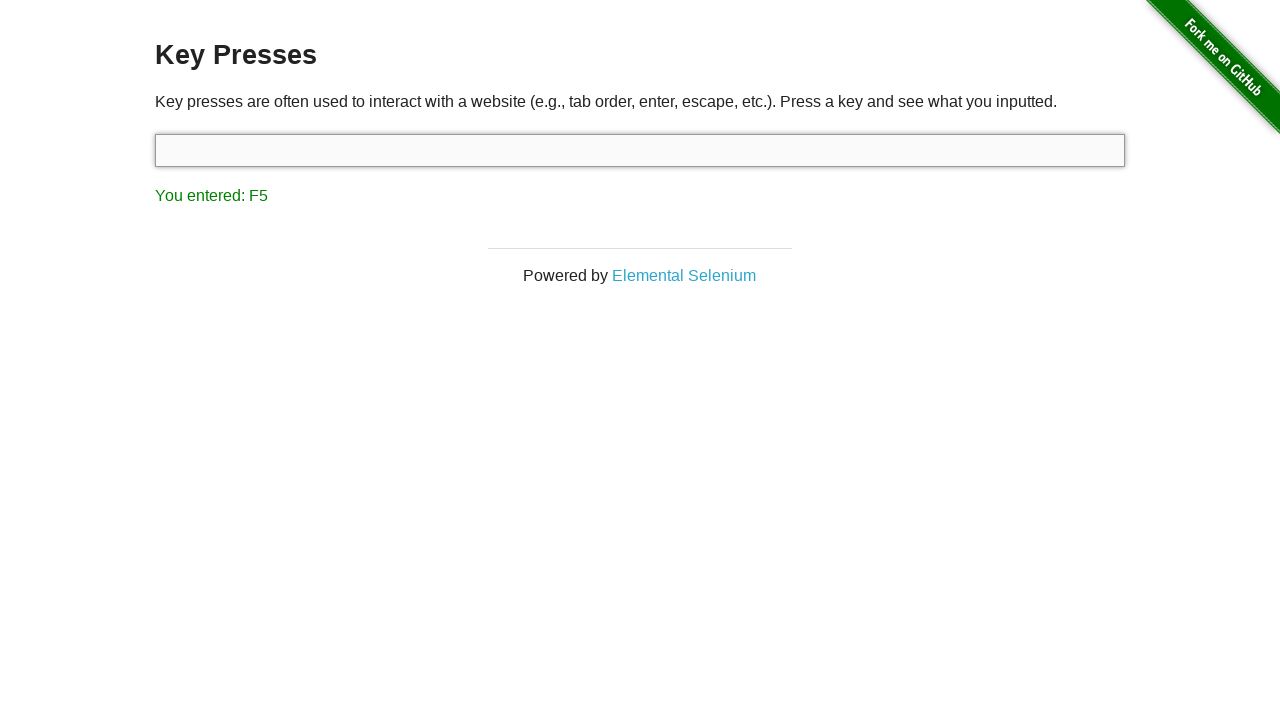

Pressed function key F6 on #target
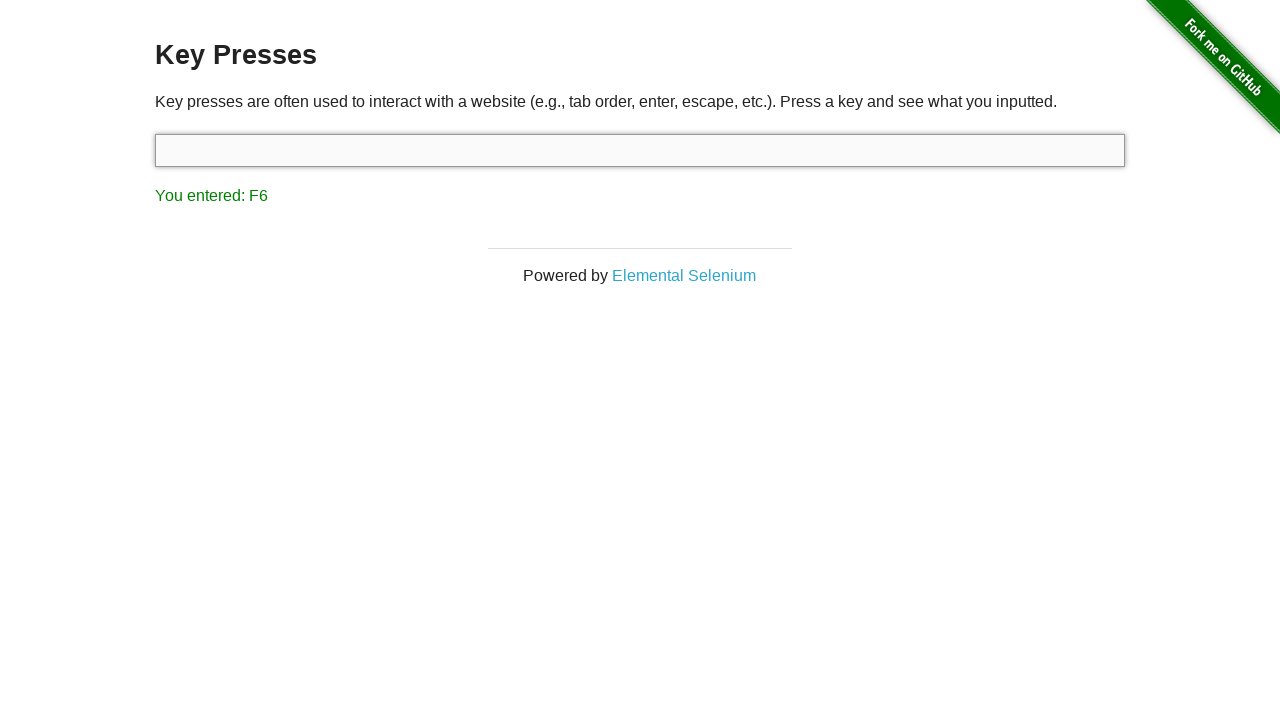

Verified F6 key press was detected in result display
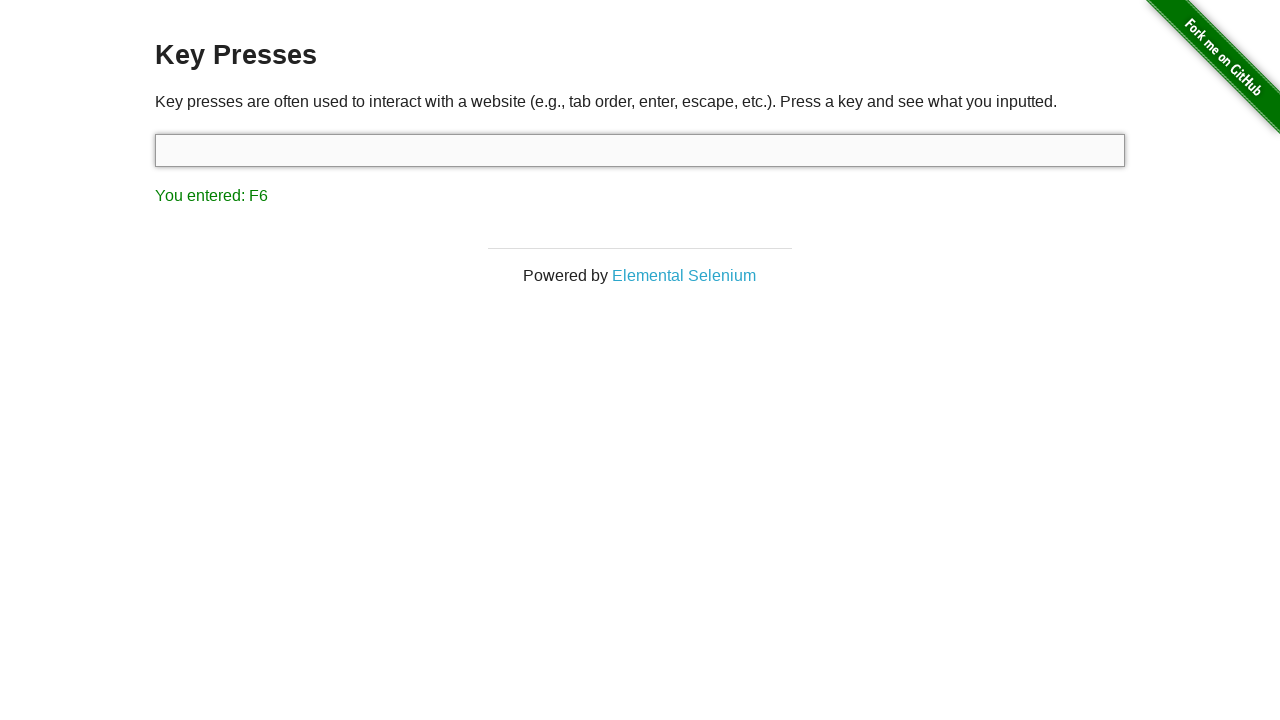

Pressed function key F7 on #target
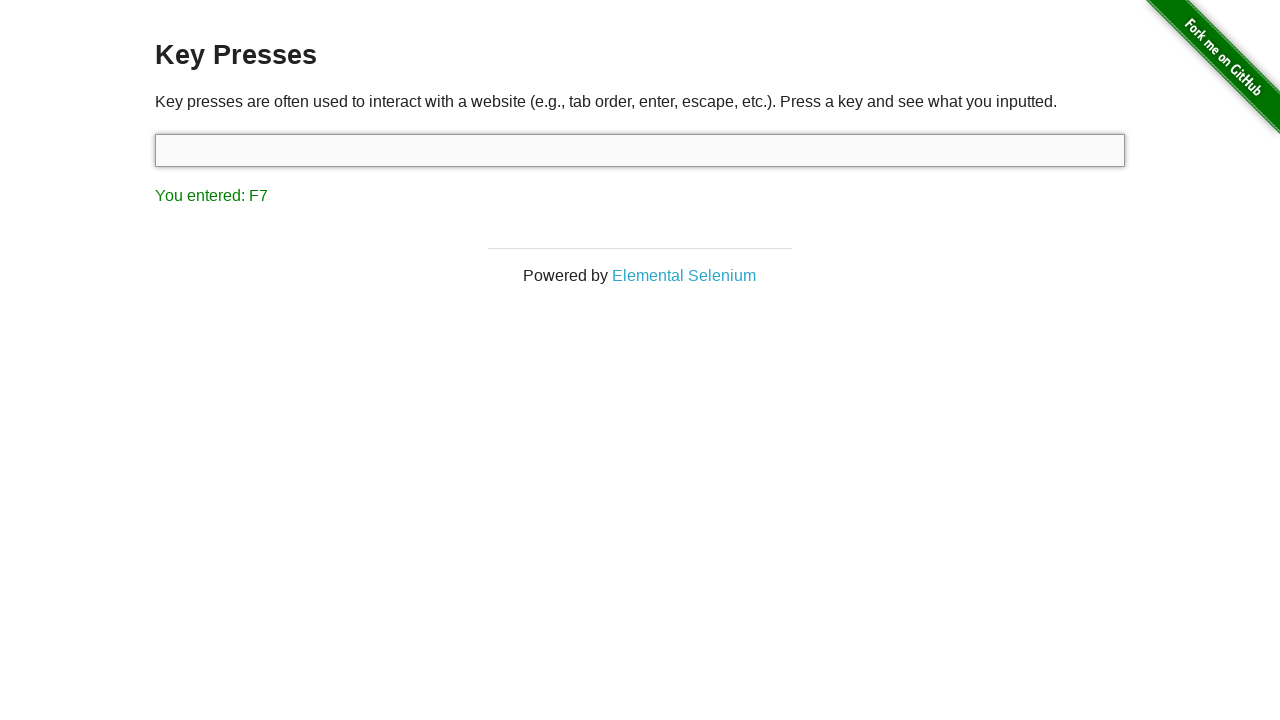

Verified F7 key press was detected in result display
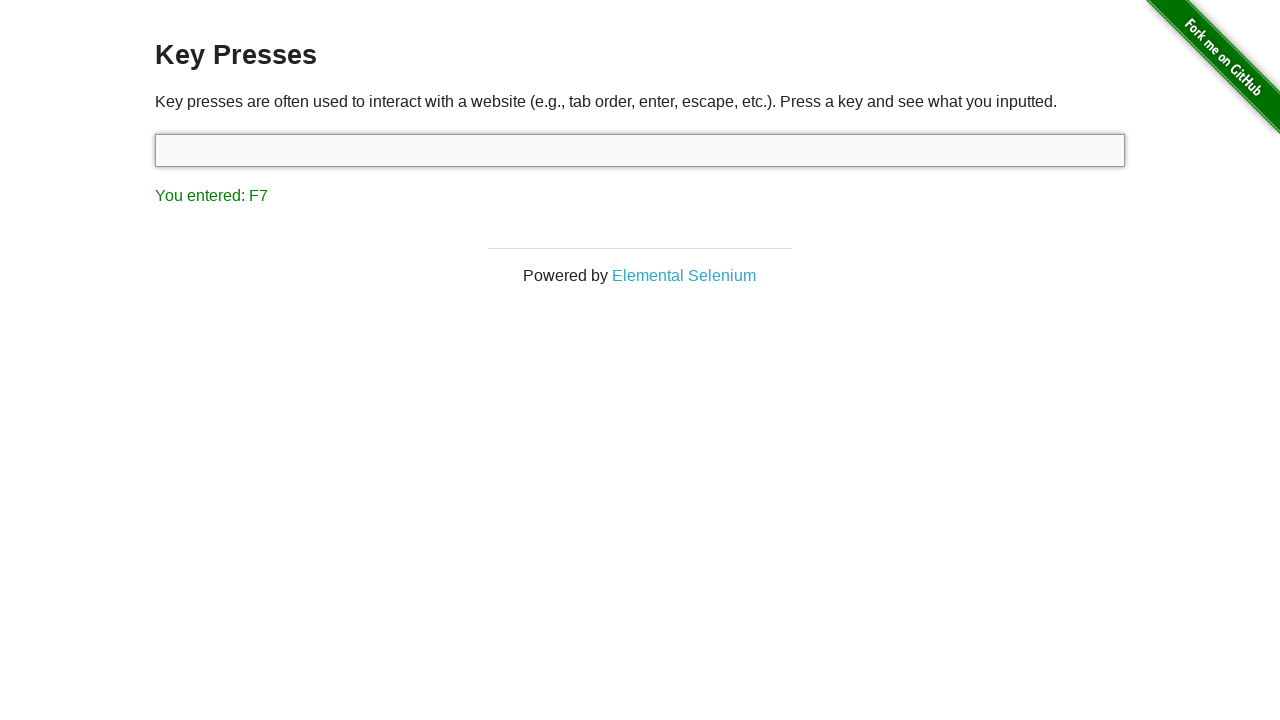

Pressed function key F8 on #target
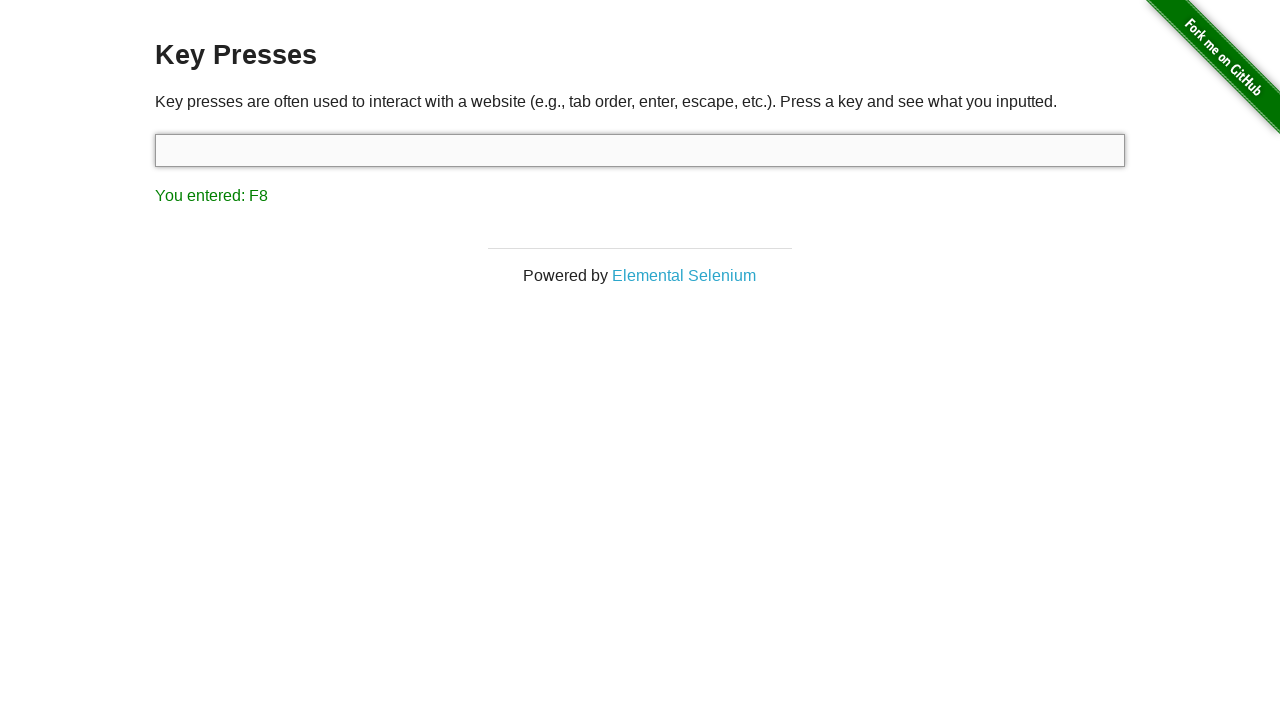

Verified F8 key press was detected in result display
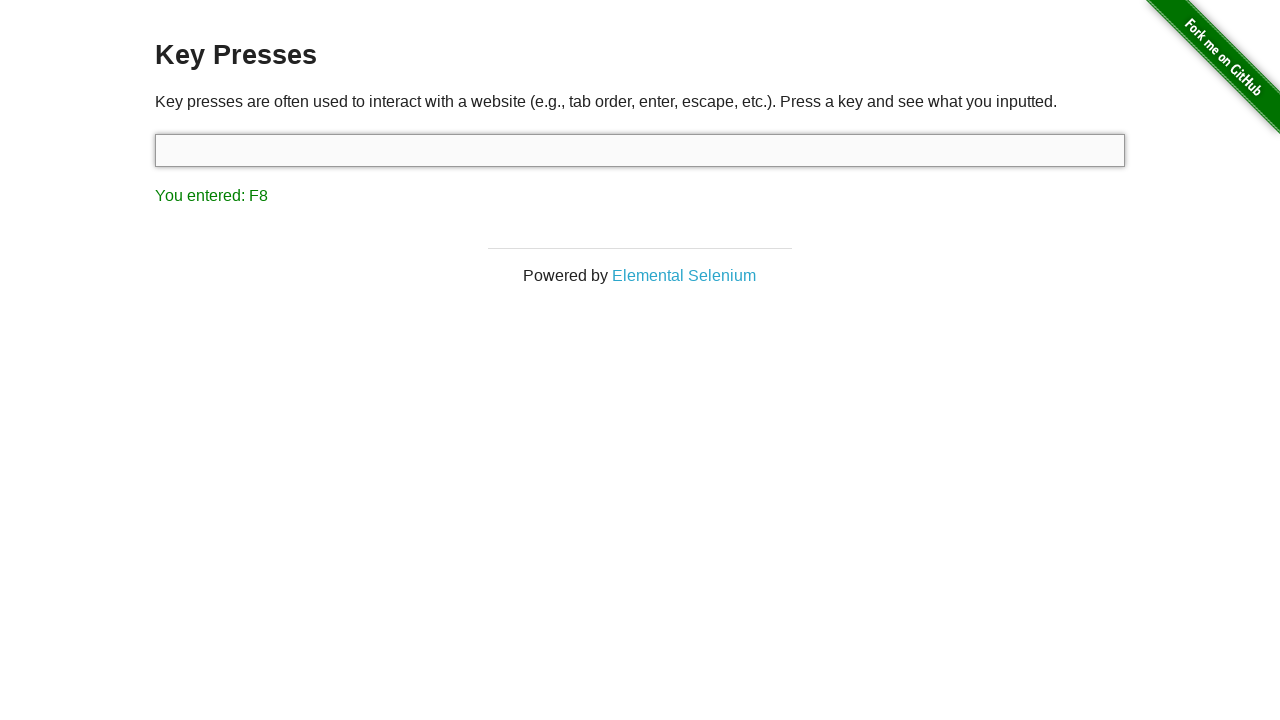

Pressed function key F9 on #target
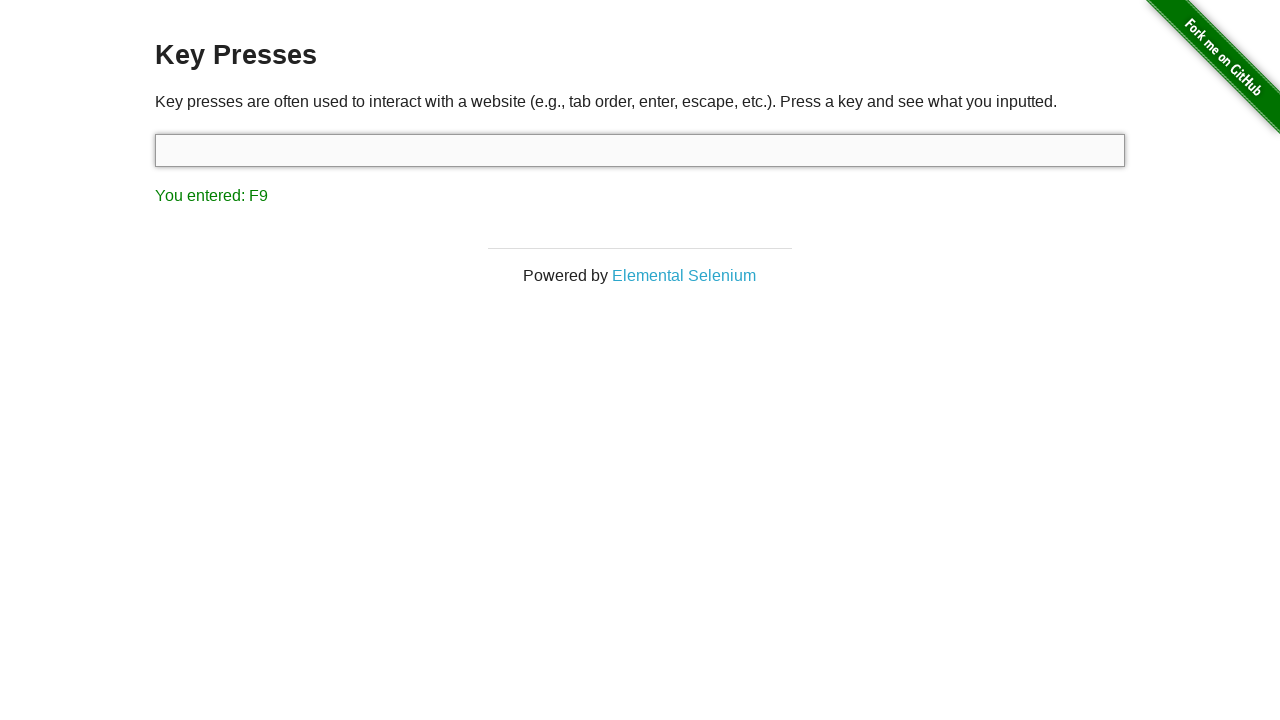

Verified F9 key press was detected in result display
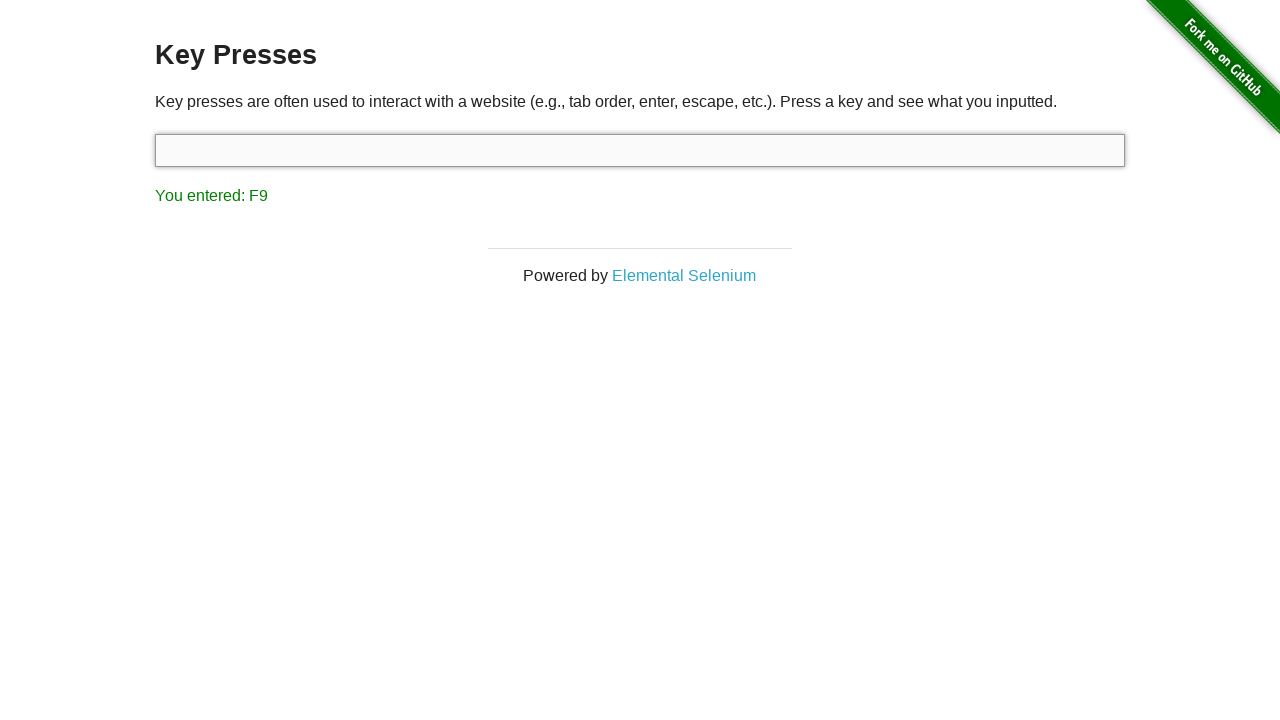

Pressed function key F10 on #target
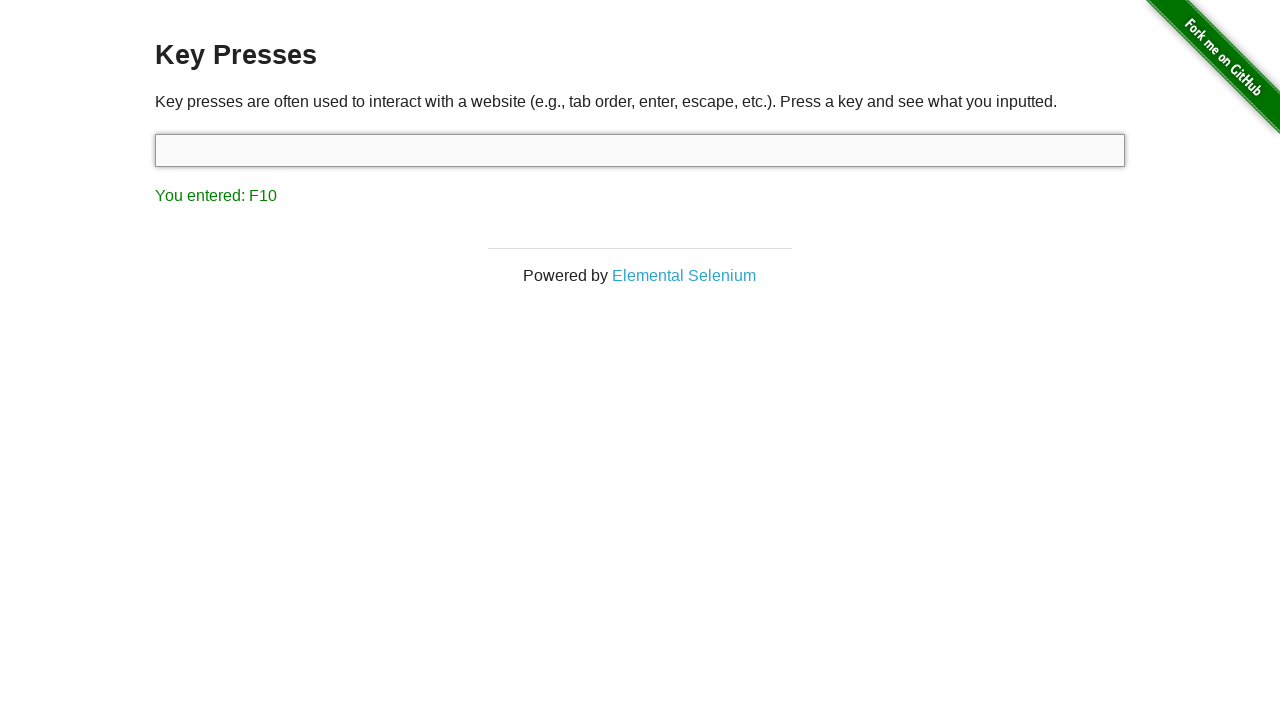

Verified F10 key press was detected in result display
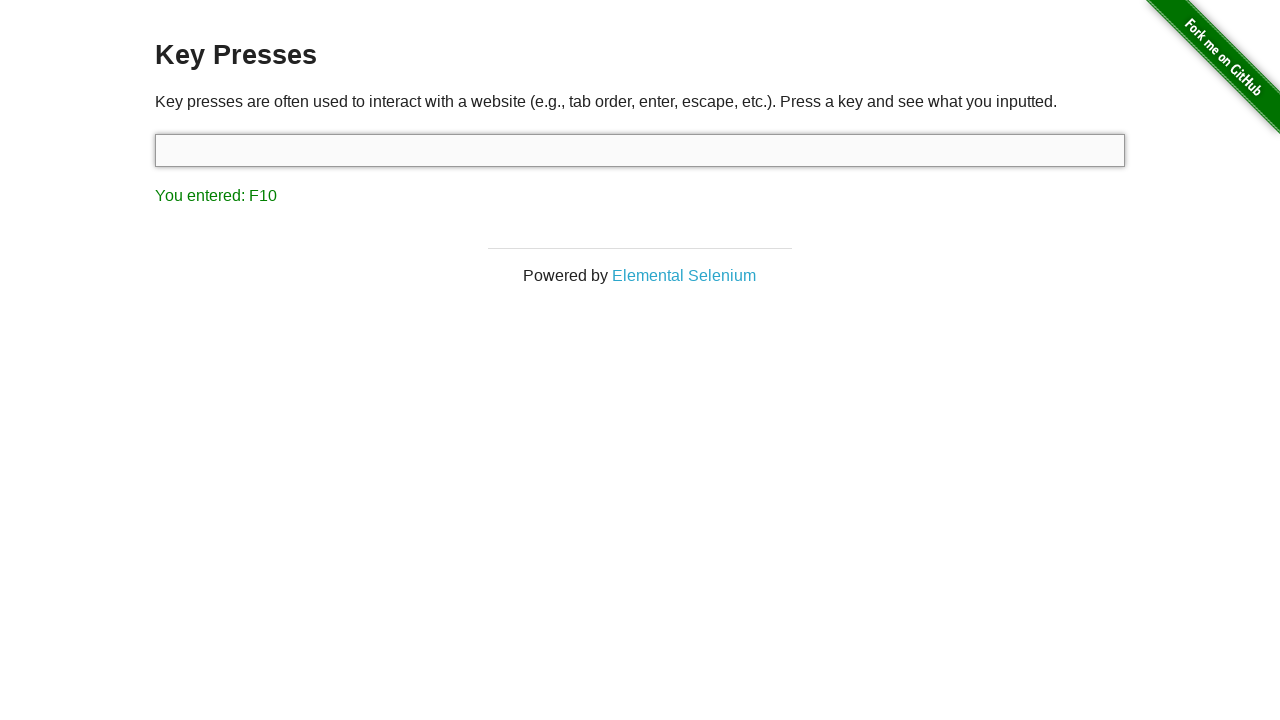

Pressed function key F11 on #target
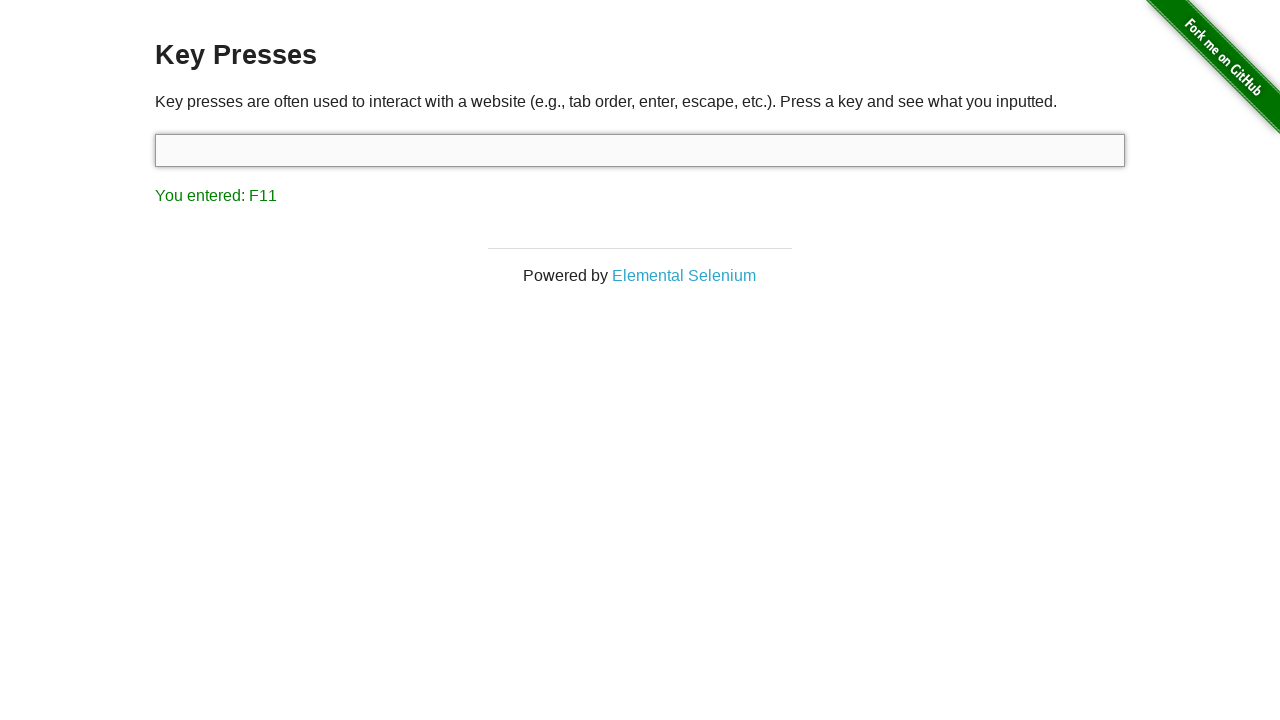

Verified F11 key press was detected in result display
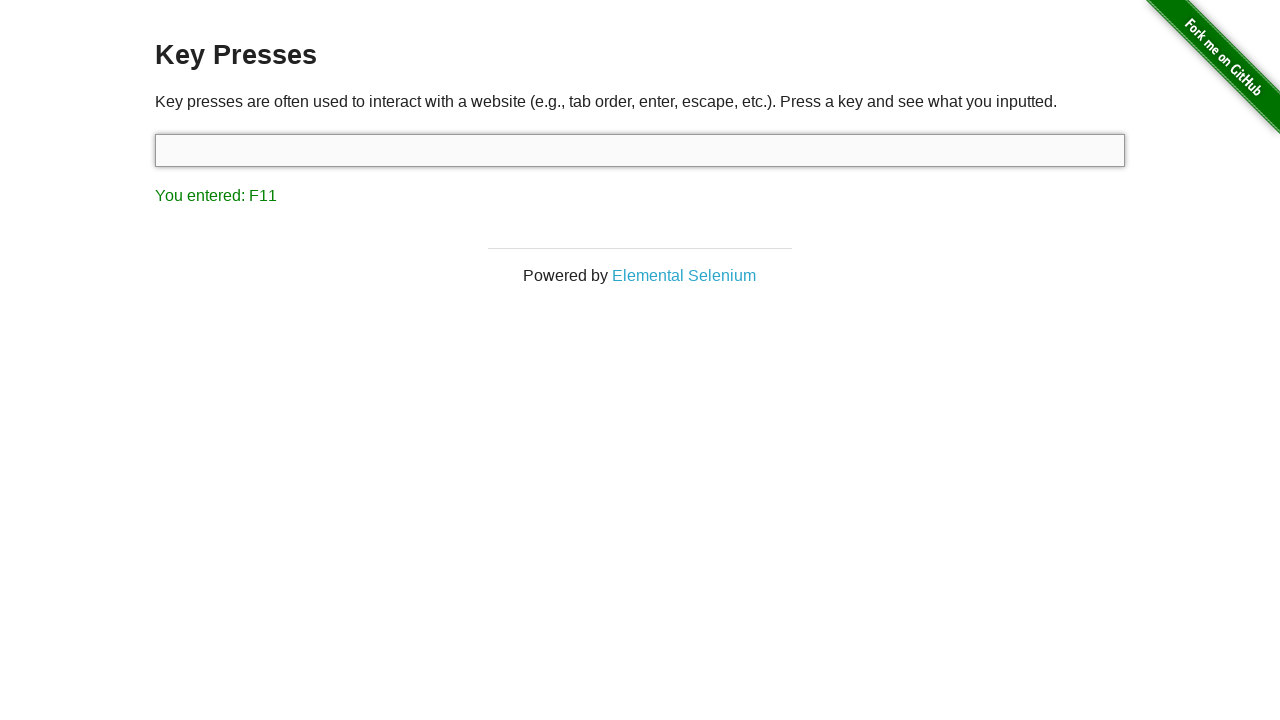

Pressed function key F12 on #target
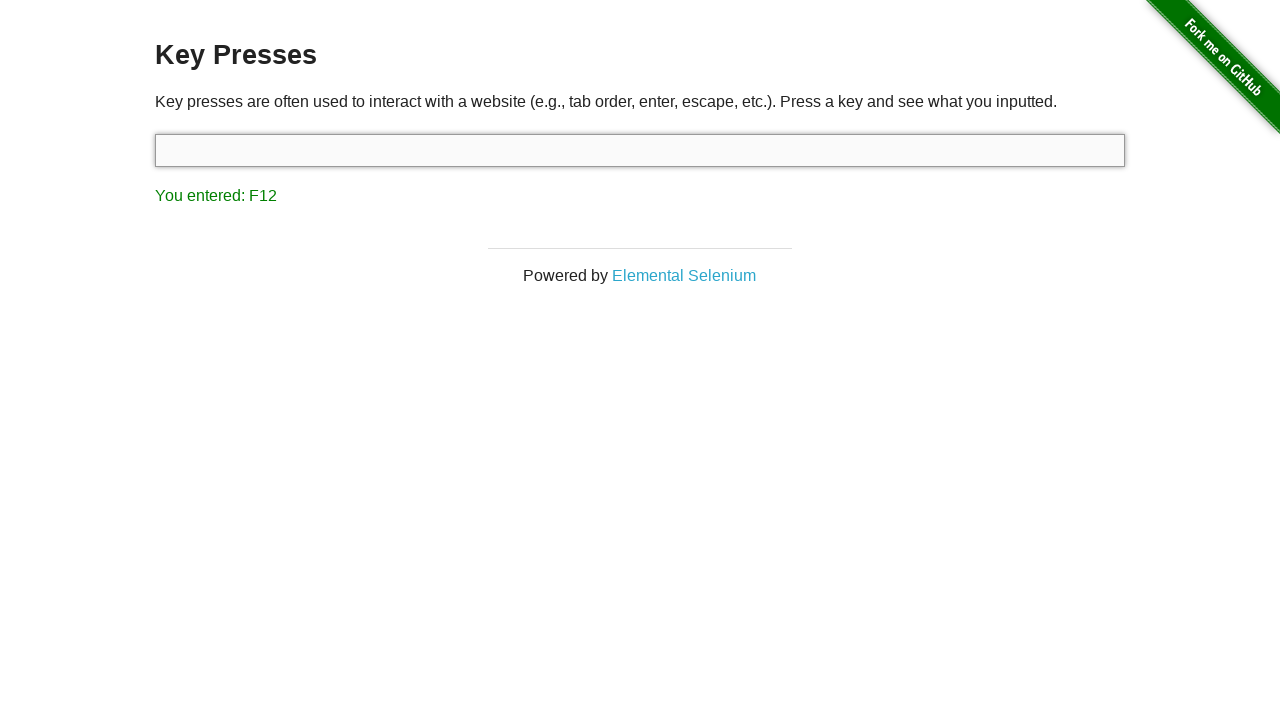

Verified F12 key press was detected in result display
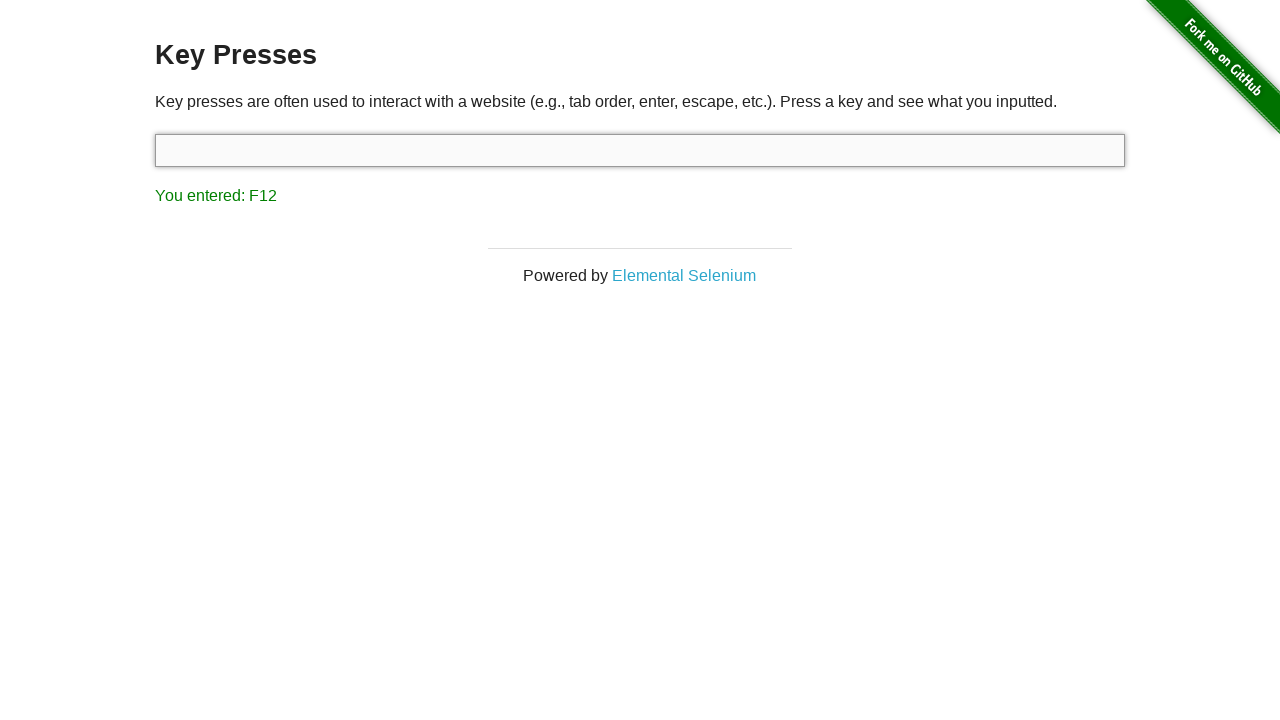

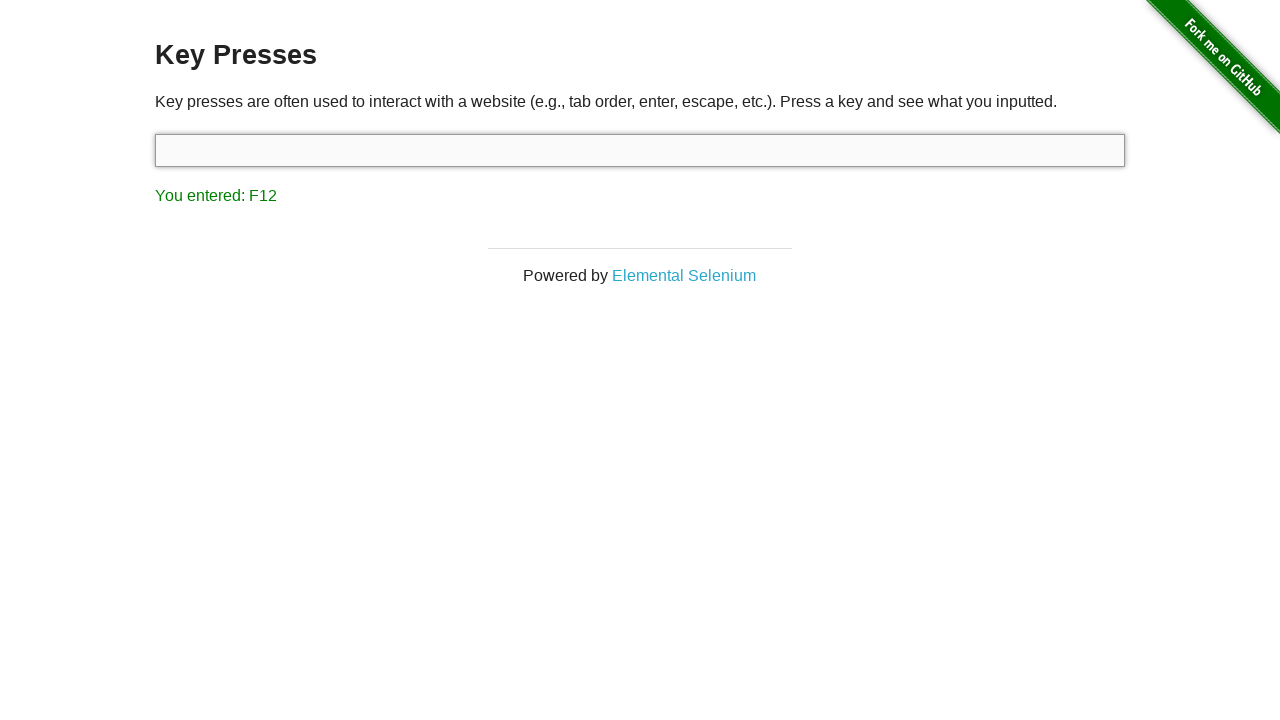